Tests text input validation when entering more than 25 characters, expecting an error message about maximum character length

Starting URL: https://www.qa-practice.com/elements/input/simple

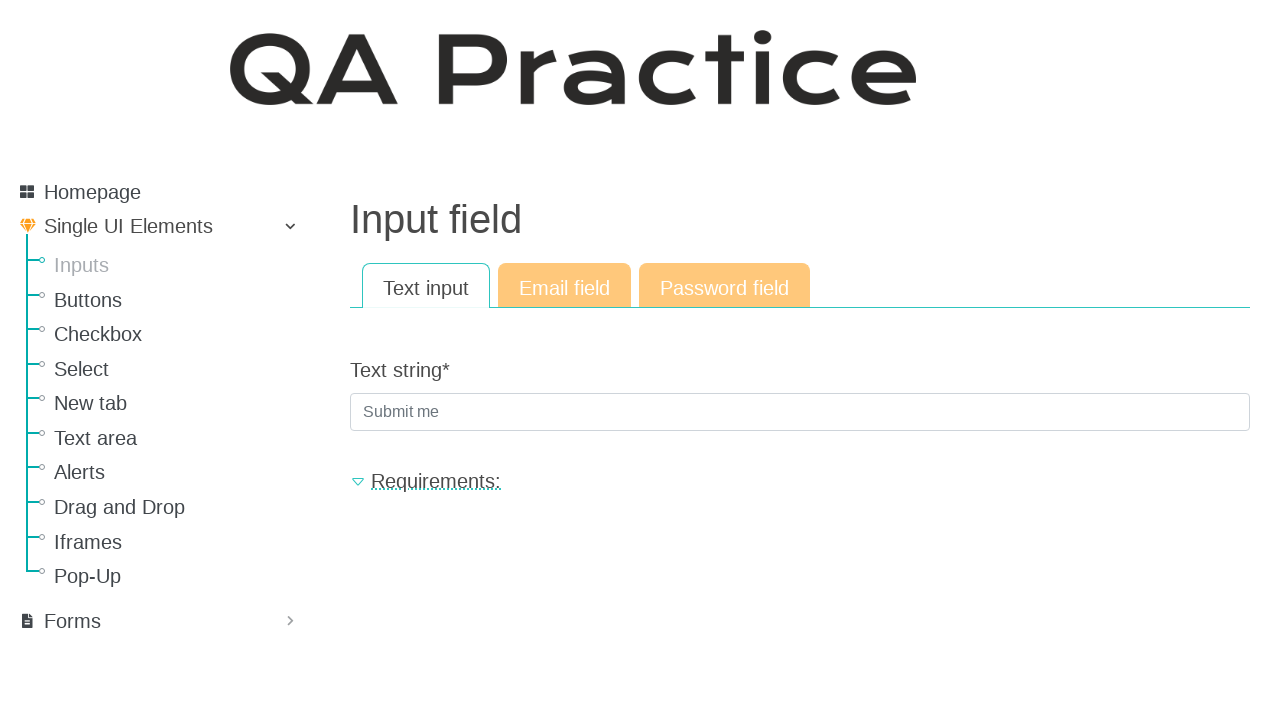

Filled text input with 31 characters (more than 25 character limit) on #id_text_string
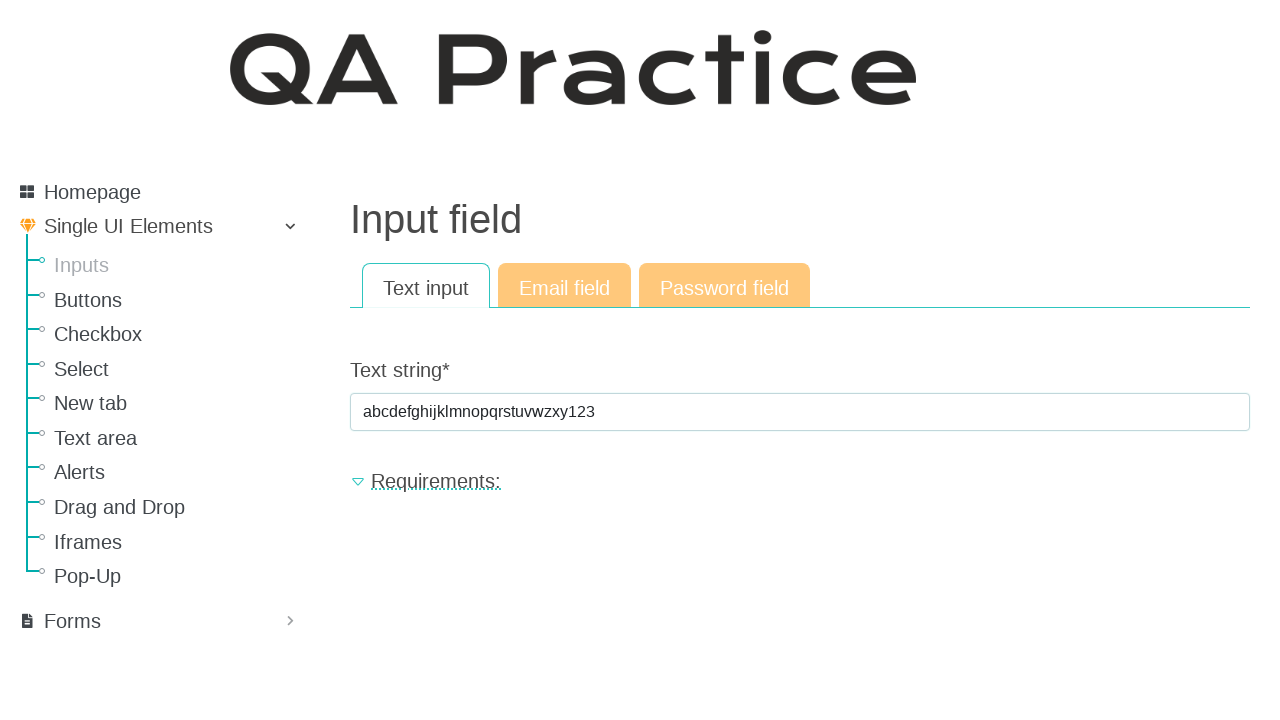

Pressed Enter to submit the form
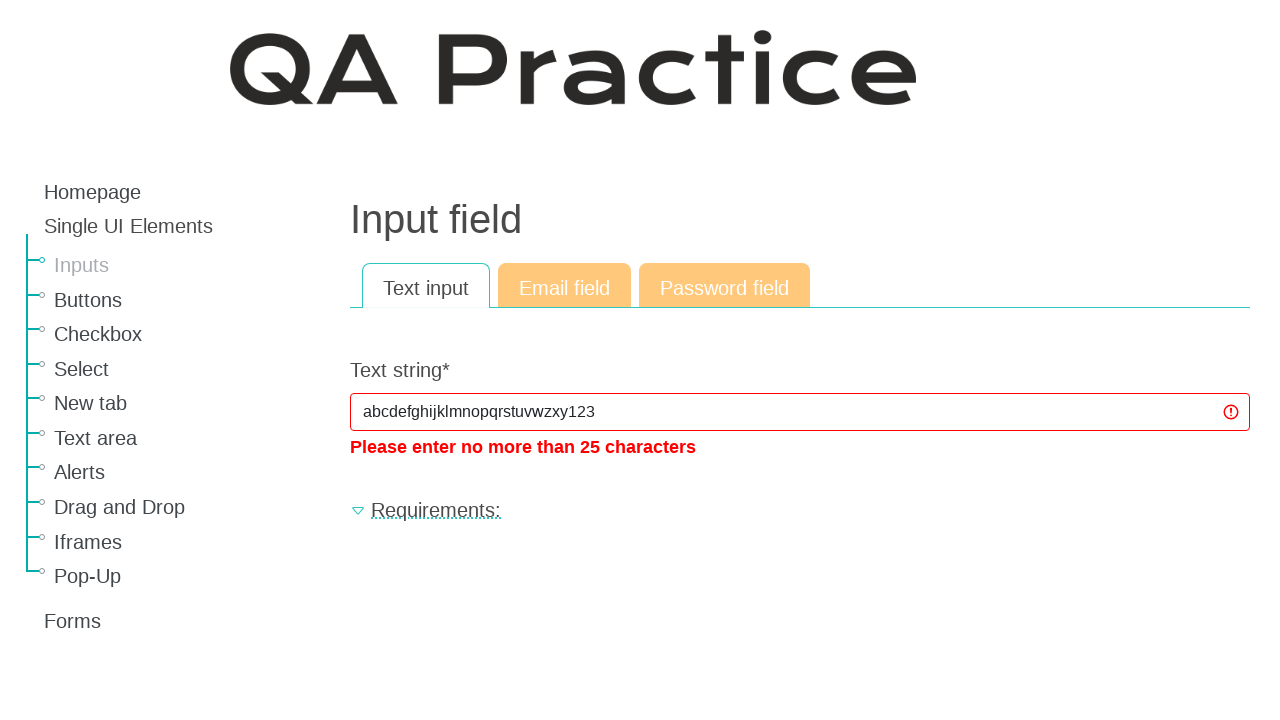

Error message about maximum character length appeared
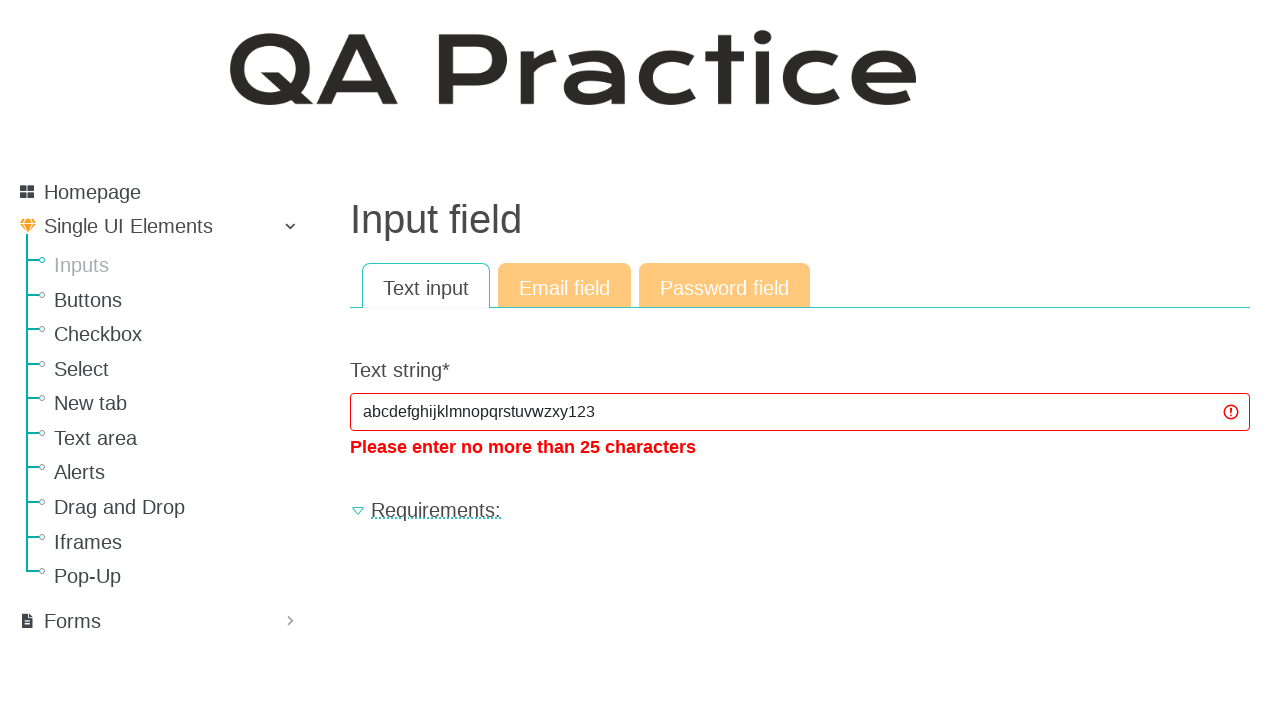

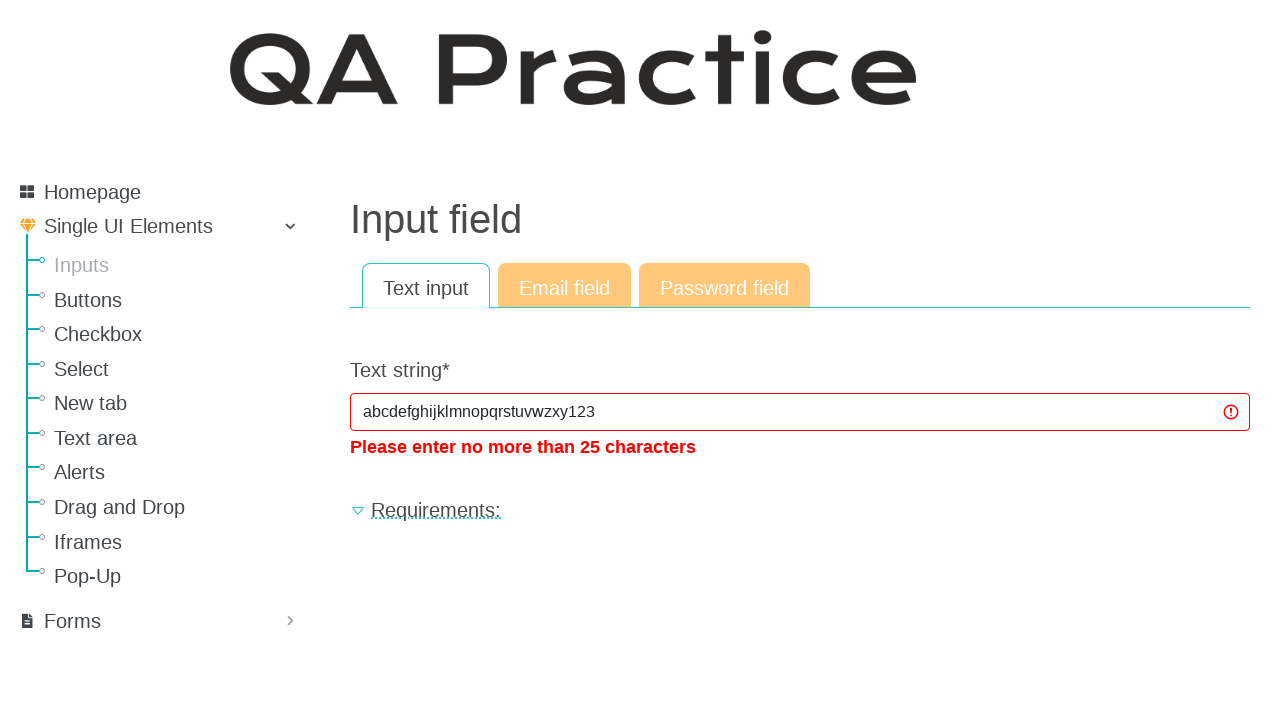